Tests that an empty item cannot be added to the todo list by first adding a valid item, then attempting to add an empty item and verifying the count remains unchanged.

Starting URL: https://demo.playwright.dev/todomvc/#/

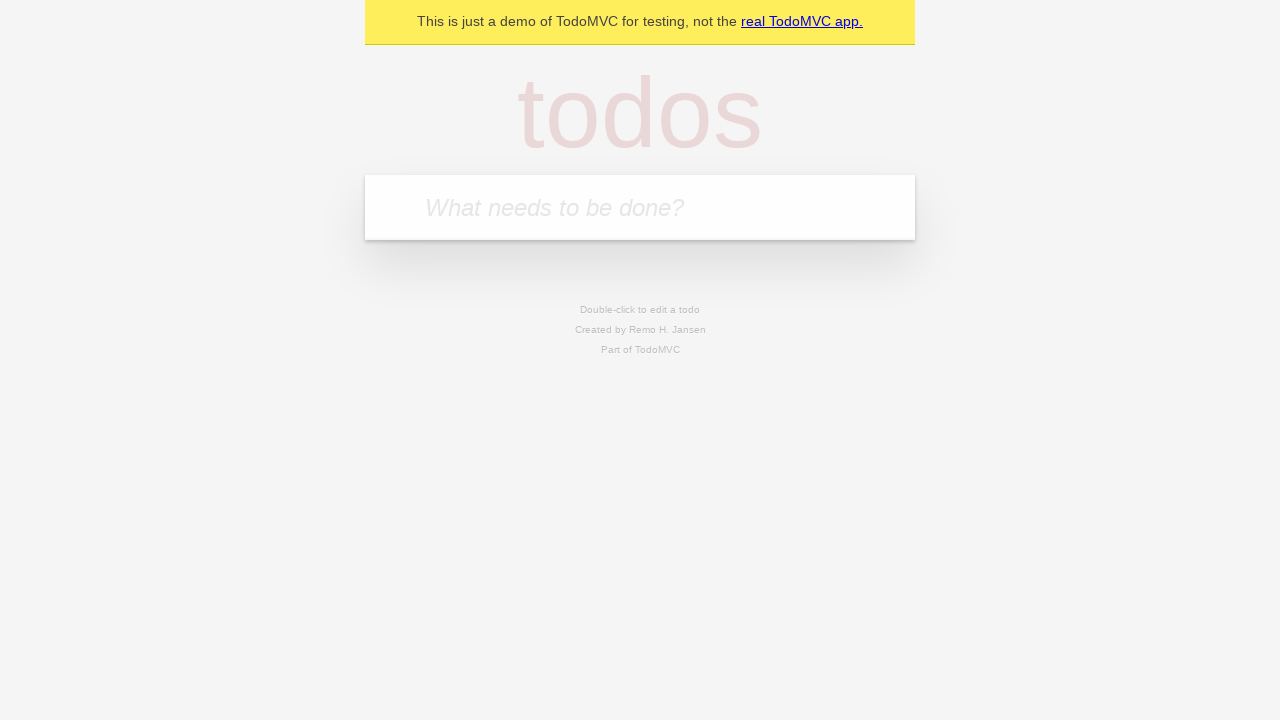

Filled new todo input with 'Wireless Keyboard' on .new-todo
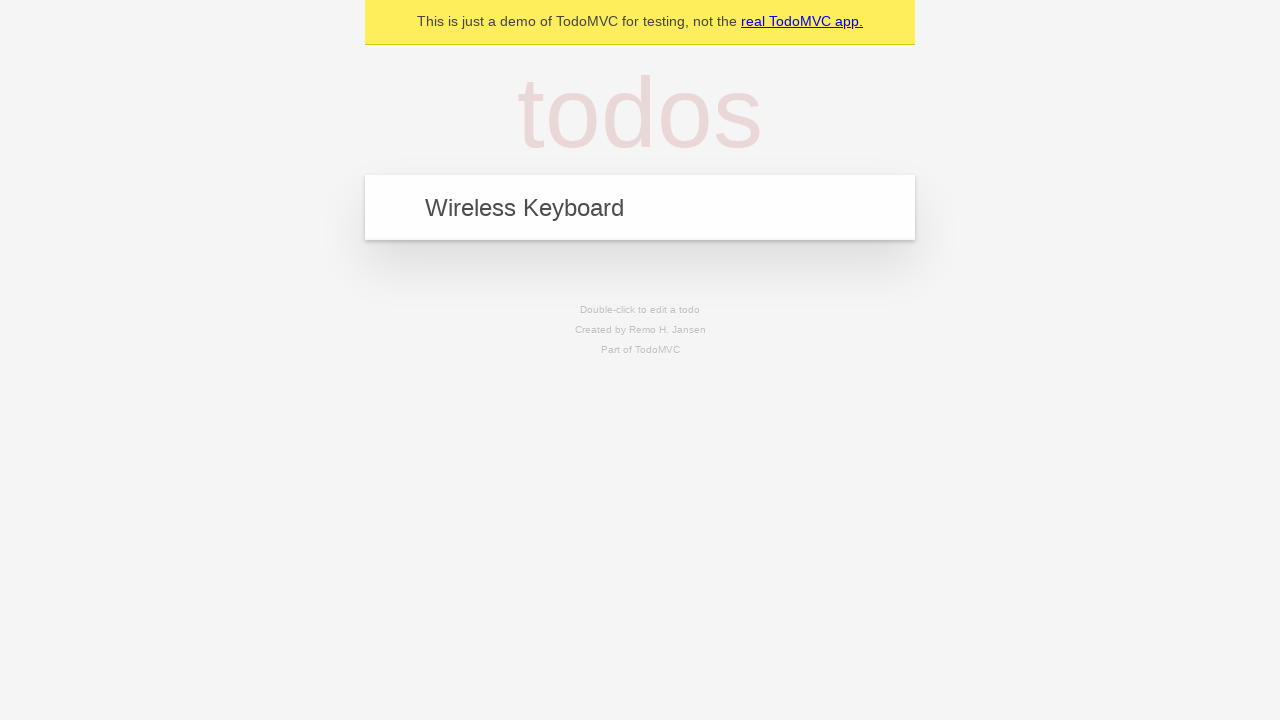

Pressed Enter to add the todo item on .new-todo
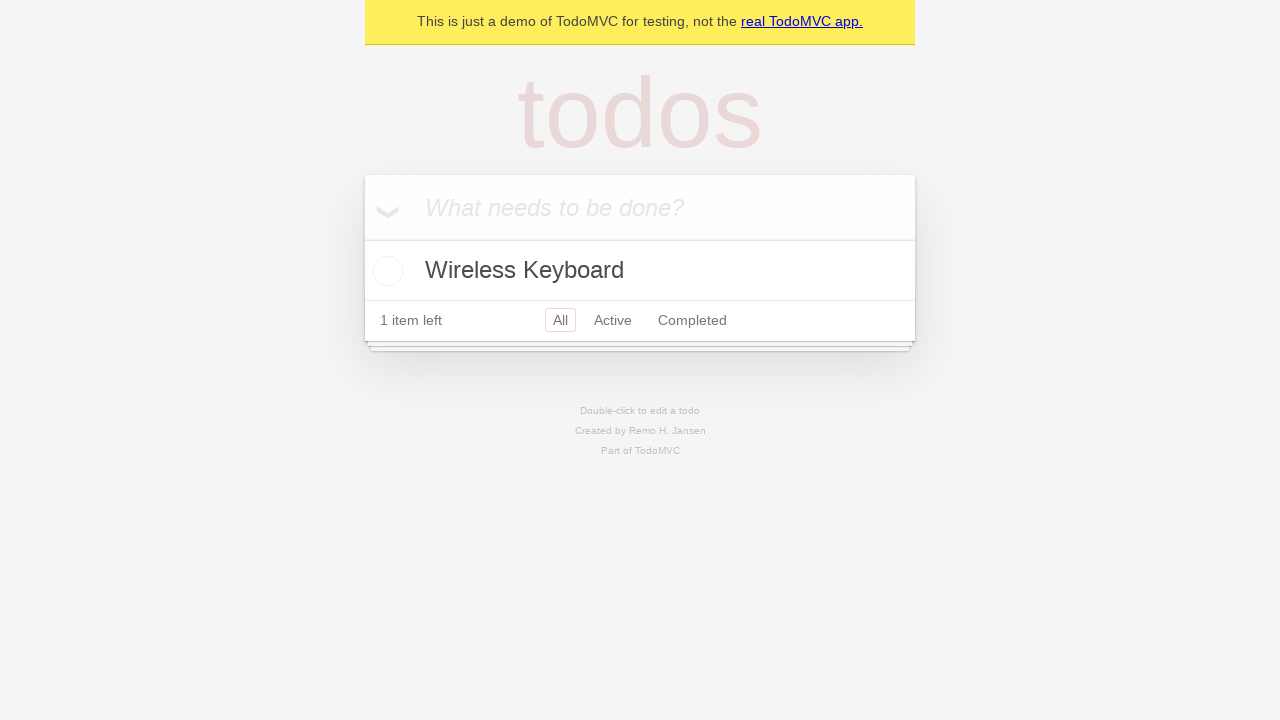

Counted current todo items: 1
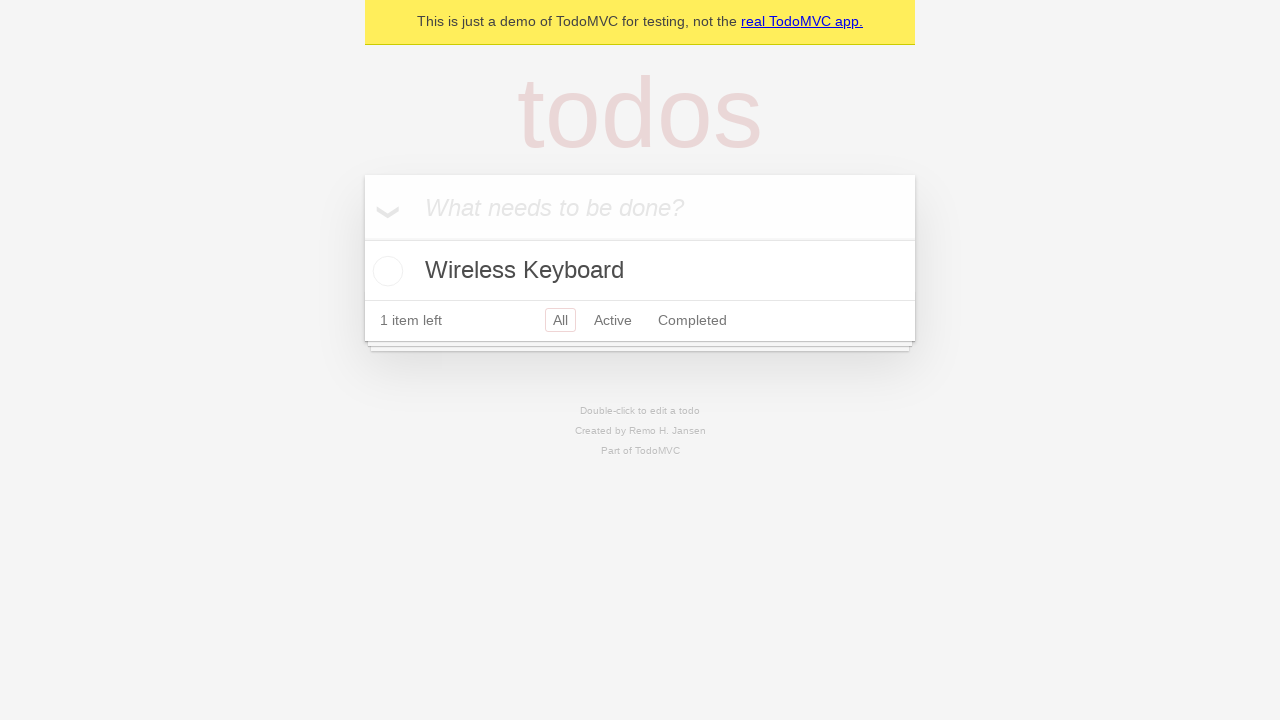

Cleared the new todo input field on .new-todo
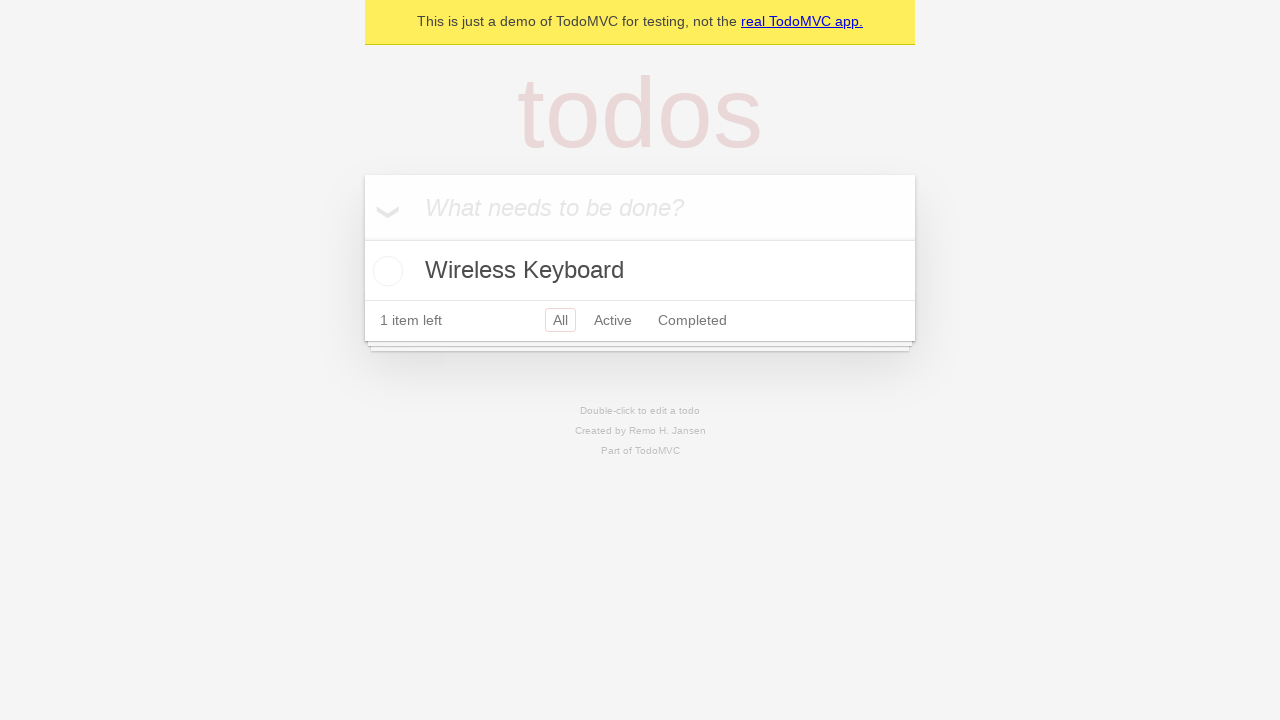

Pressed Enter with empty todo input to attempt adding empty item on .new-todo
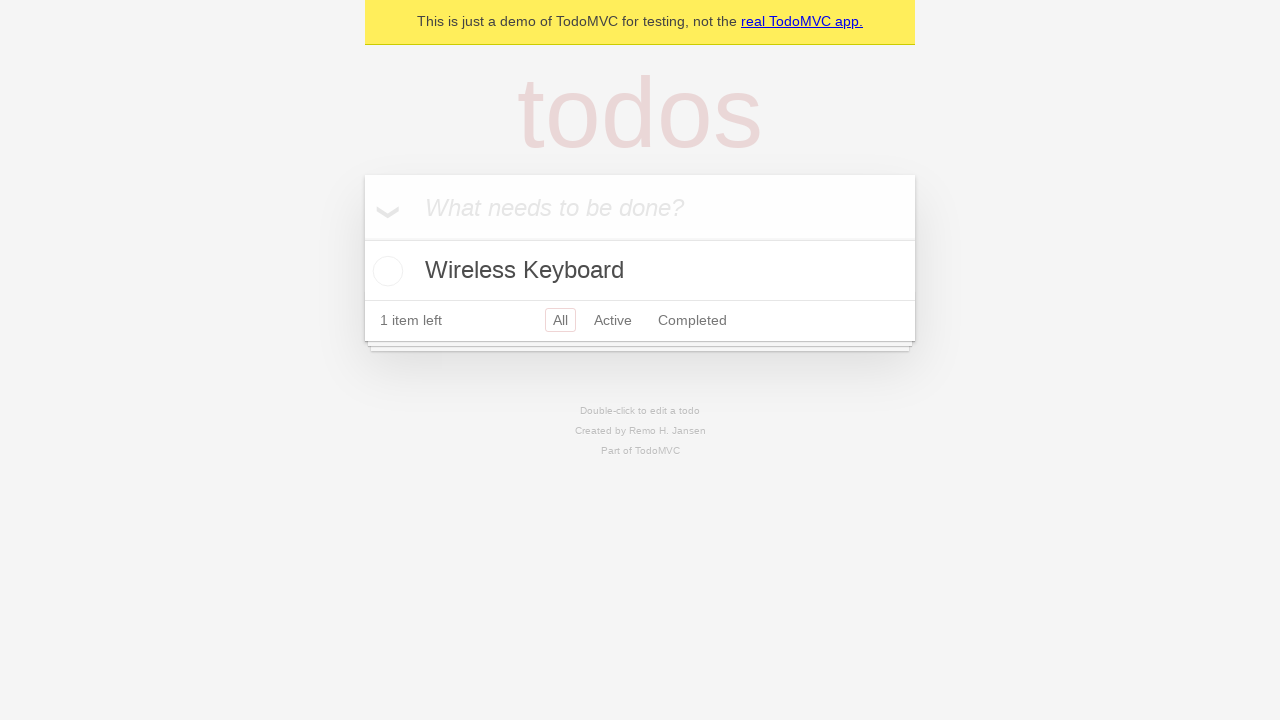

Waited 500ms for any potential DOM updates
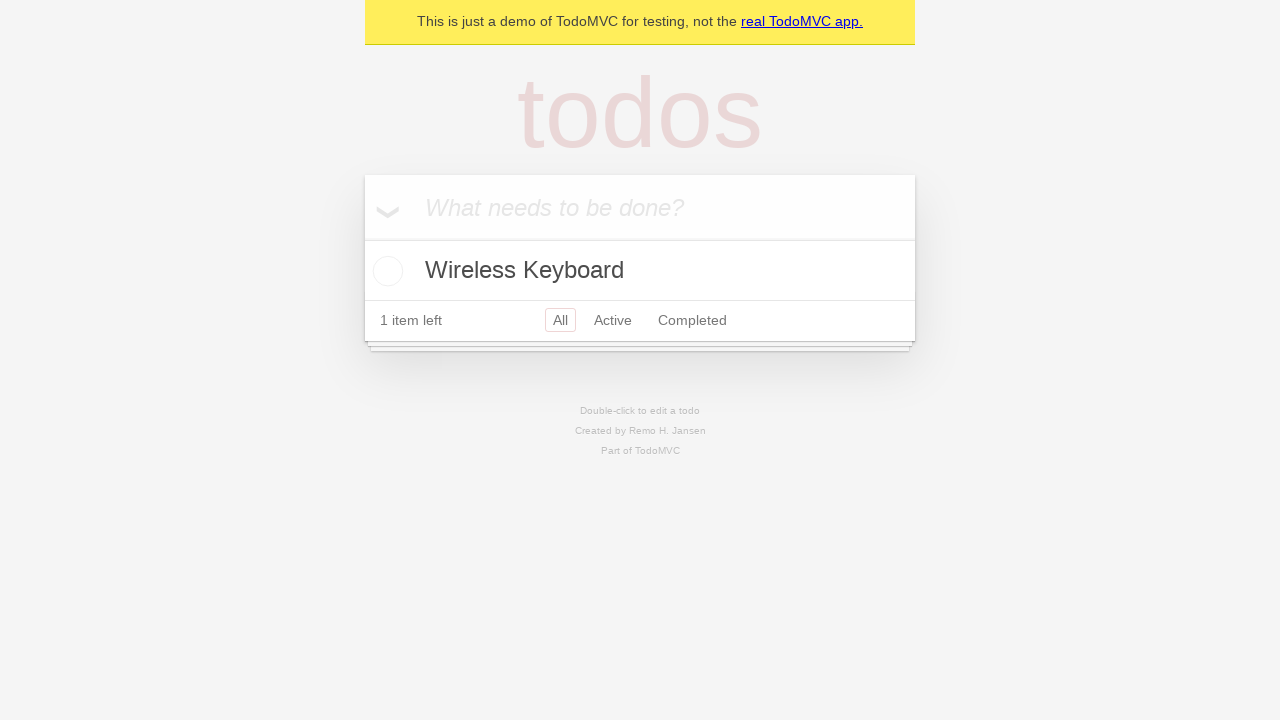

Verified that todo item count remained unchanged after empty input attempt
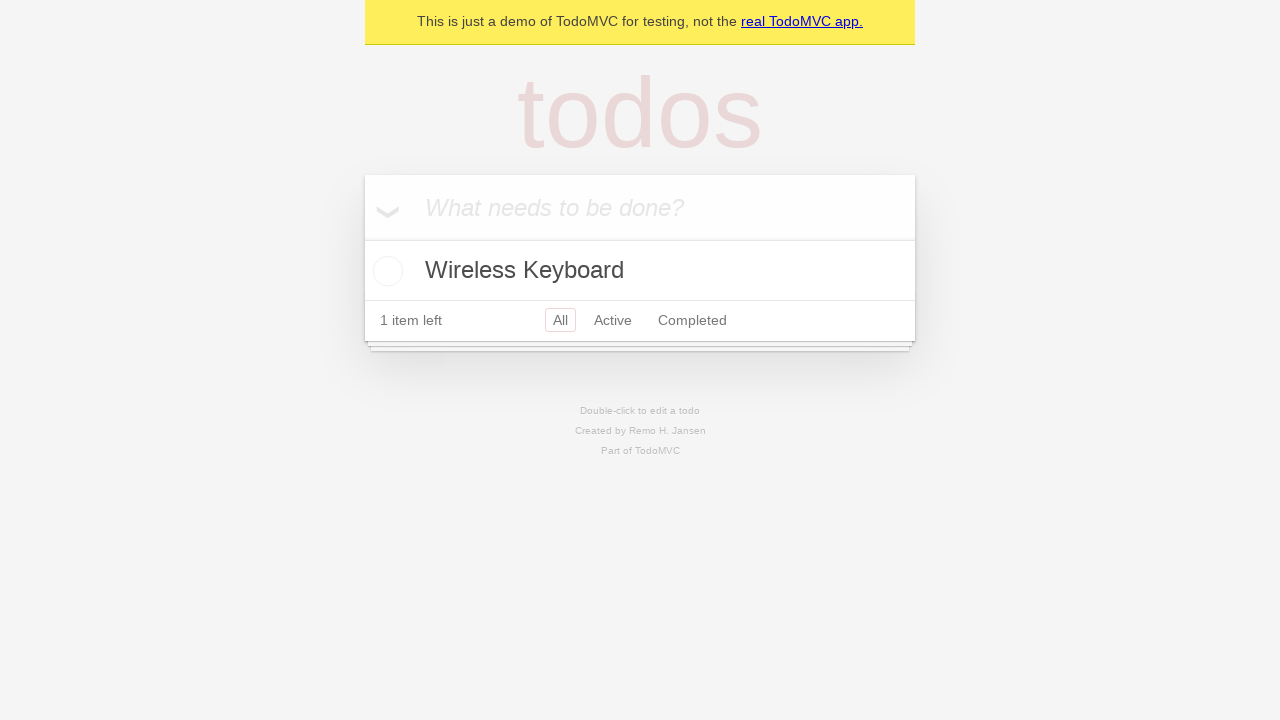

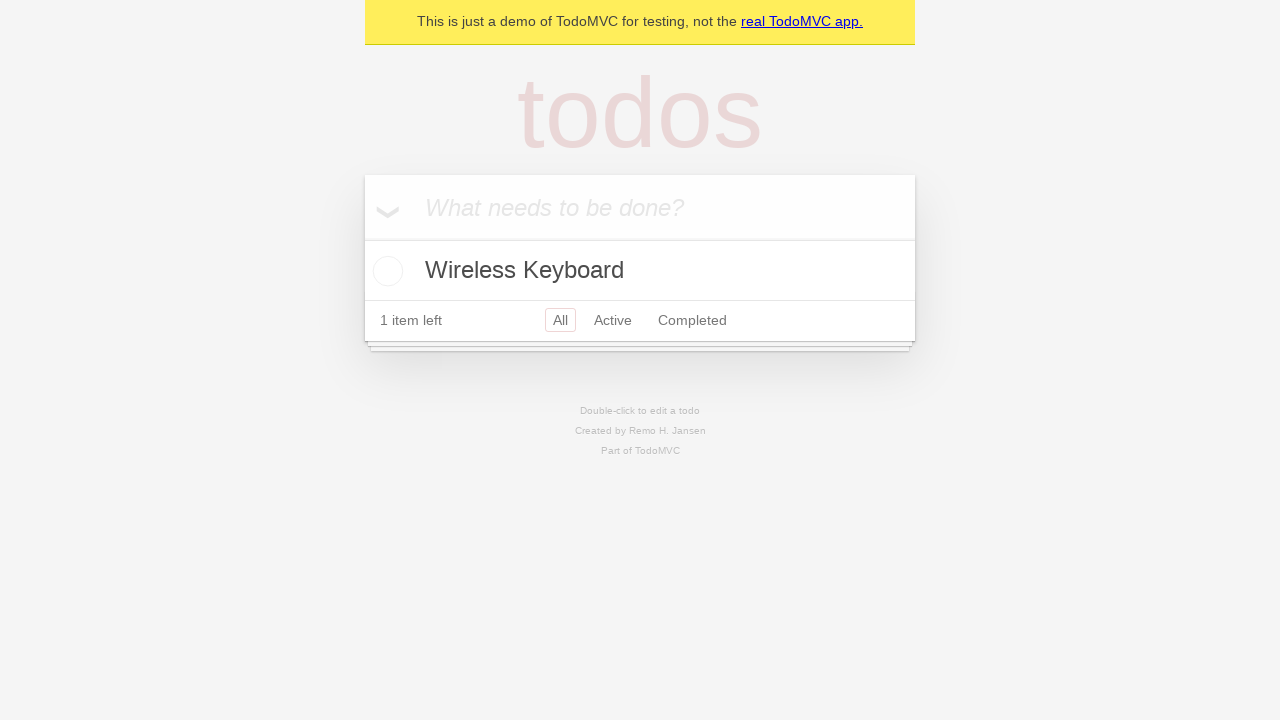